Tests editing a todo item by double-clicking it, filling in new text, and pressing Enter.

Starting URL: https://demo.playwright.dev/todomvc

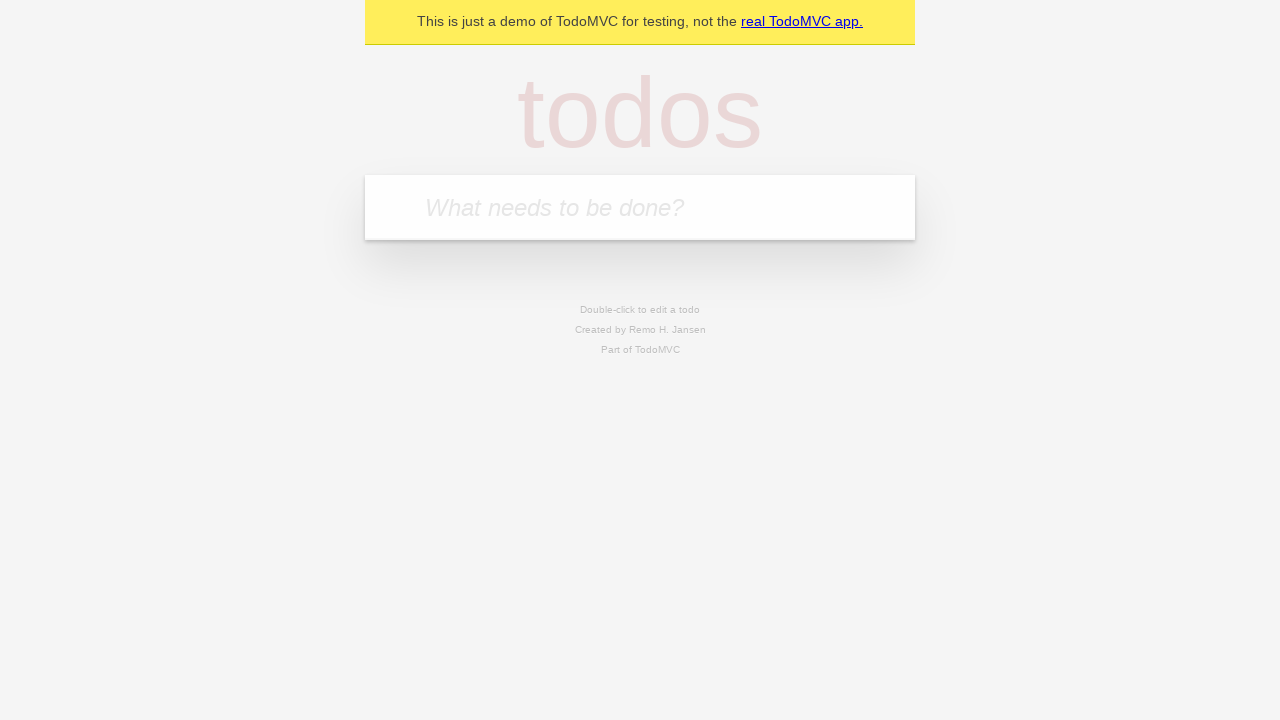

Filled todo input with 'buy some cheese' on internal:attr=[placeholder="What needs to be done?"i]
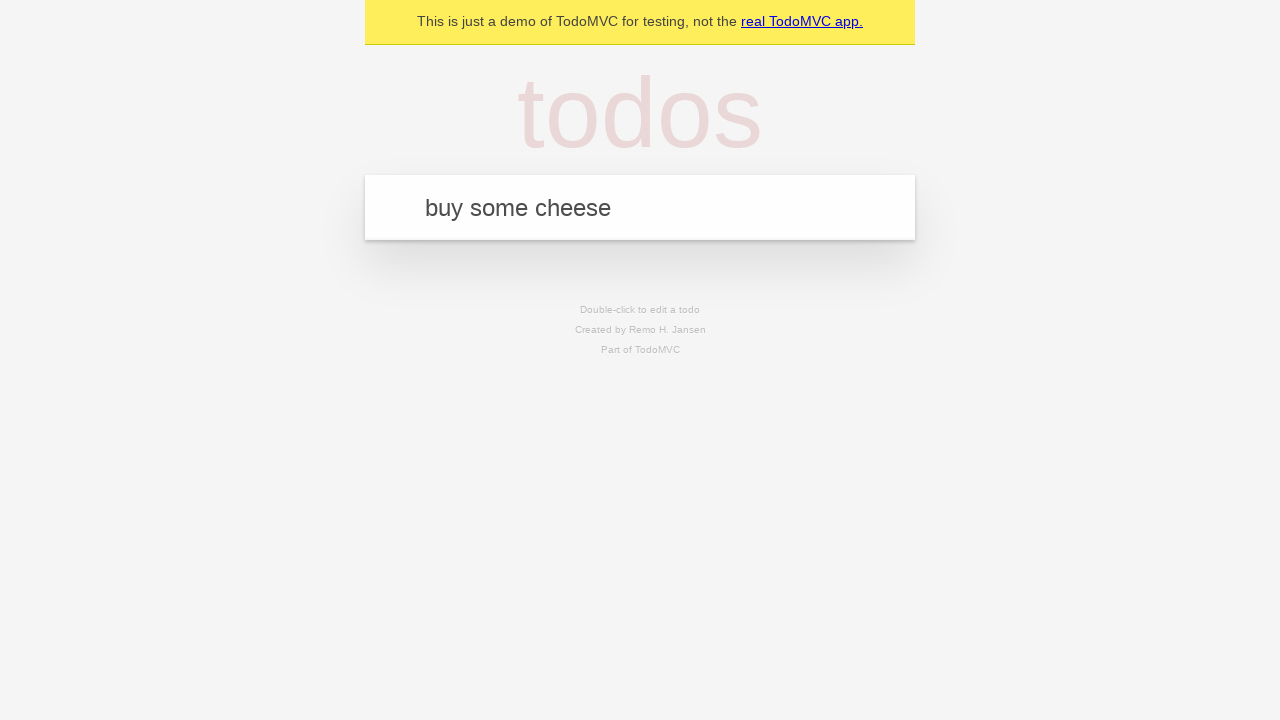

Pressed Enter to add first todo on internal:attr=[placeholder="What needs to be done?"i]
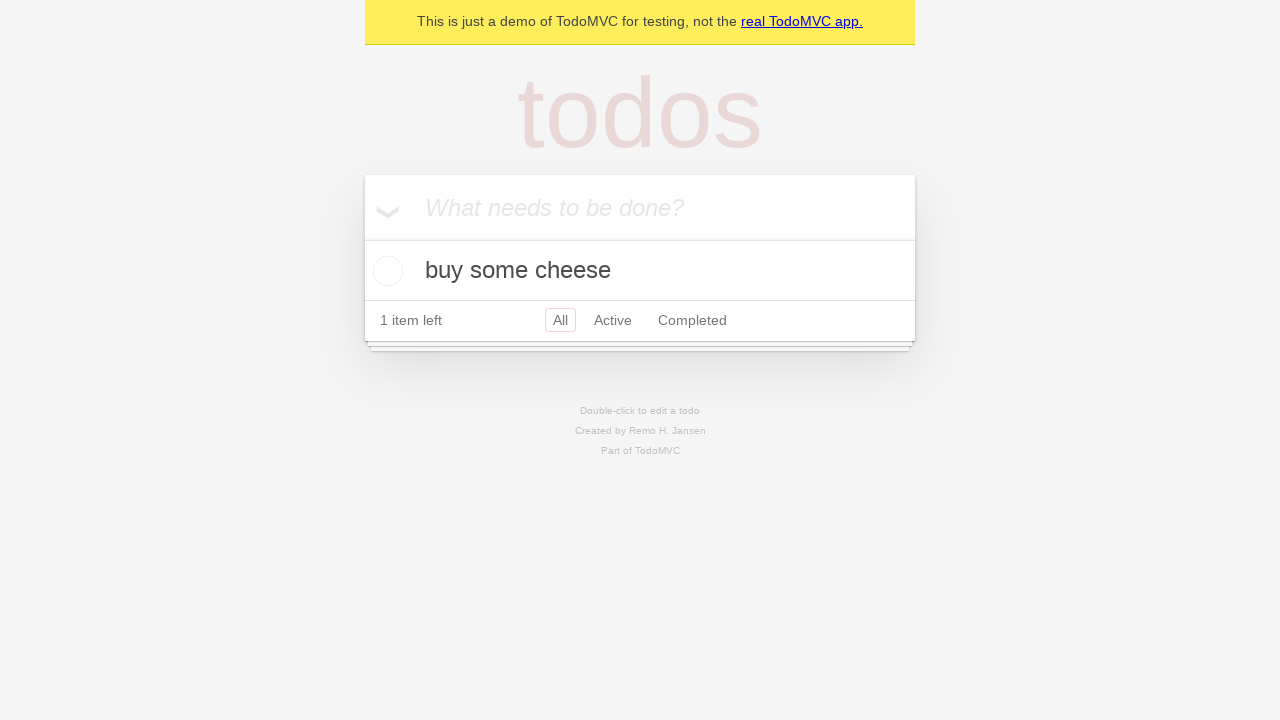

Filled todo input with 'feed the cat' on internal:attr=[placeholder="What needs to be done?"i]
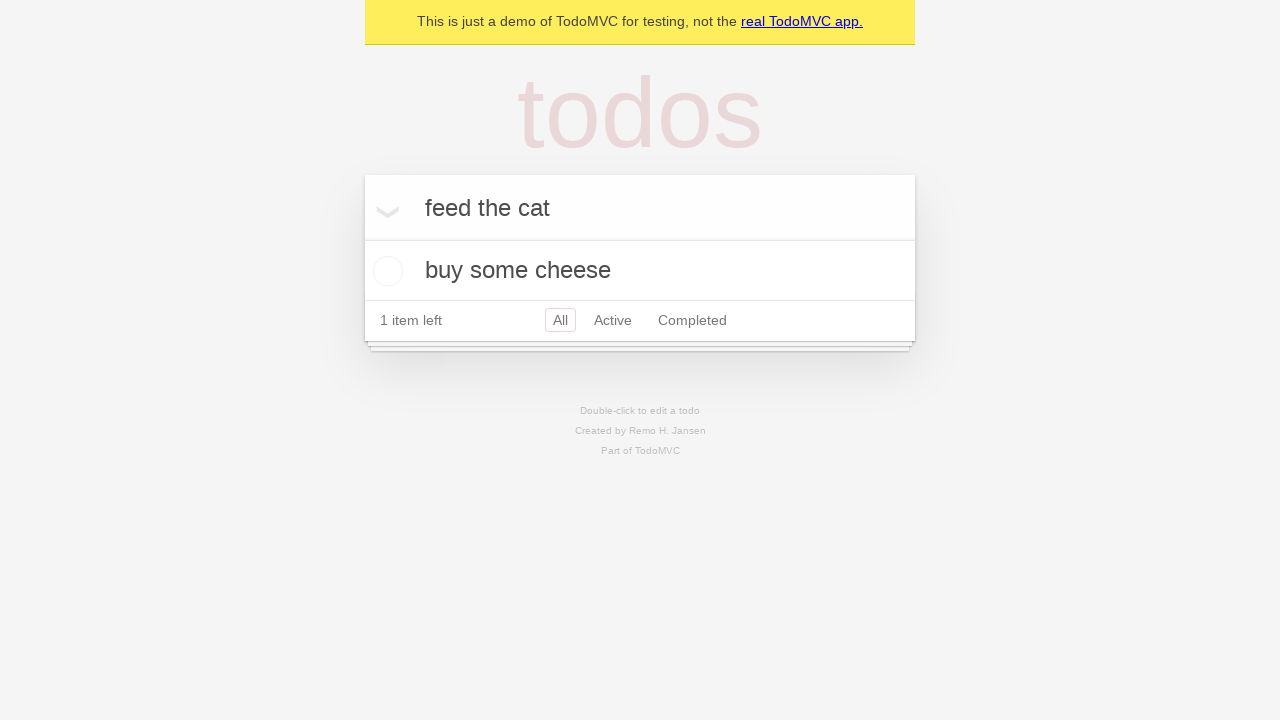

Pressed Enter to add second todo on internal:attr=[placeholder="What needs to be done?"i]
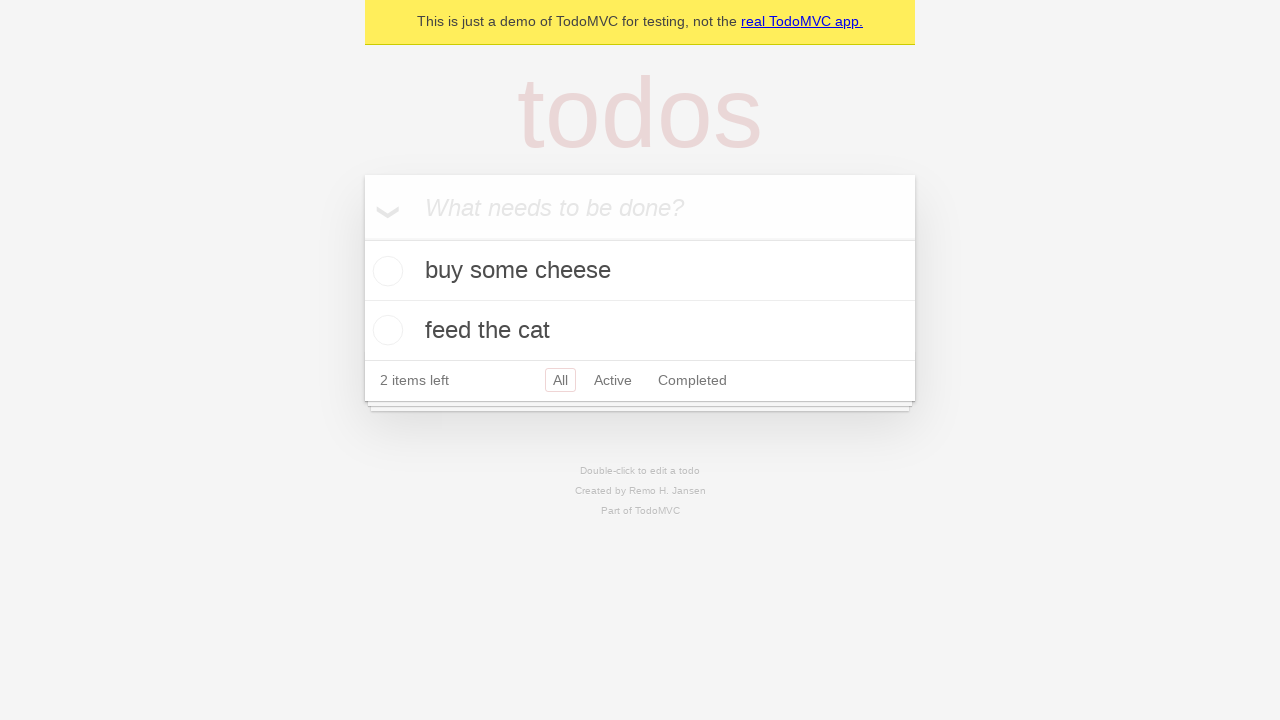

Filled todo input with 'book a doctors appointment' on internal:attr=[placeholder="What needs to be done?"i]
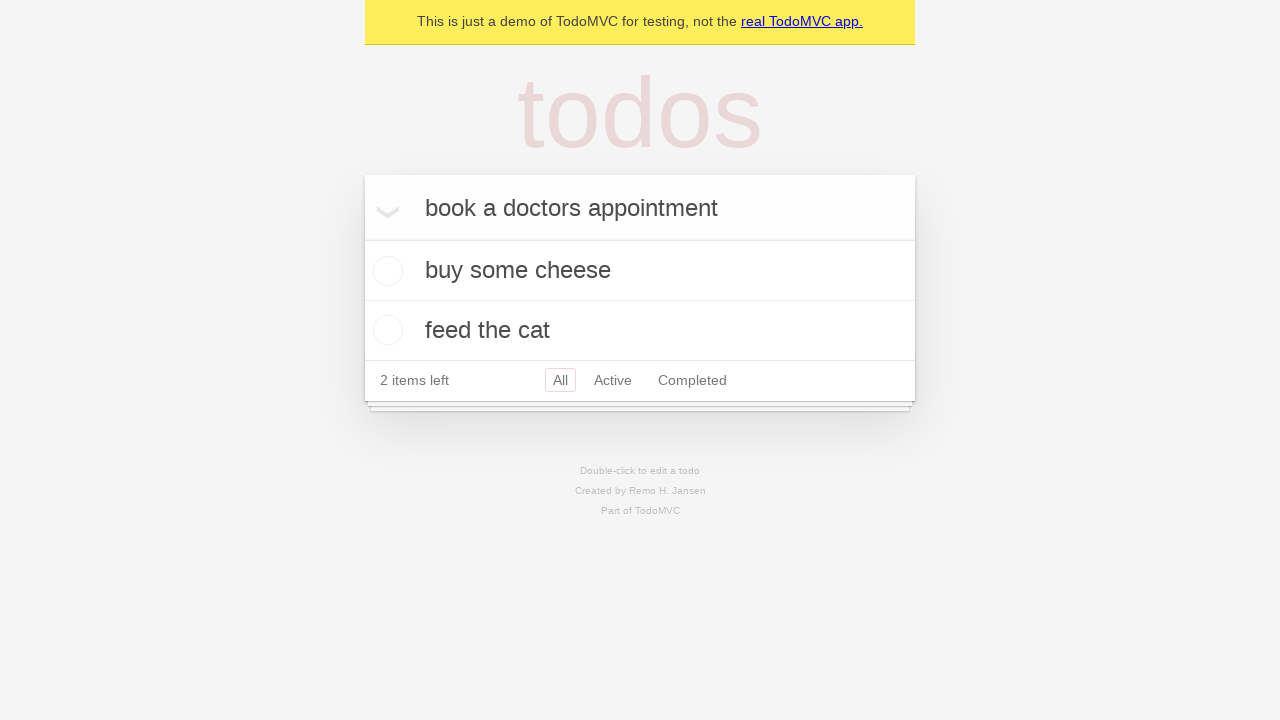

Pressed Enter to add third todo on internal:attr=[placeholder="What needs to be done?"i]
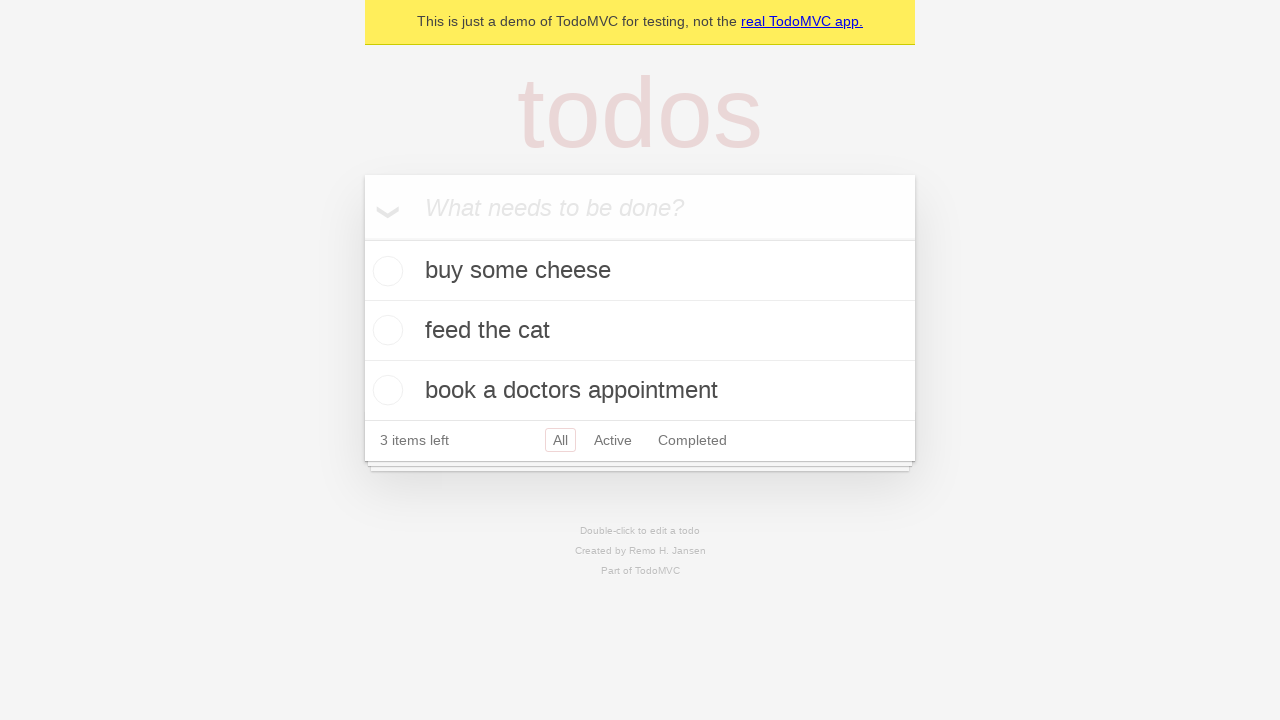

Double-clicked second todo item to enter edit mode at (640, 331) on internal:testid=[data-testid="todo-item"s] >> nth=1
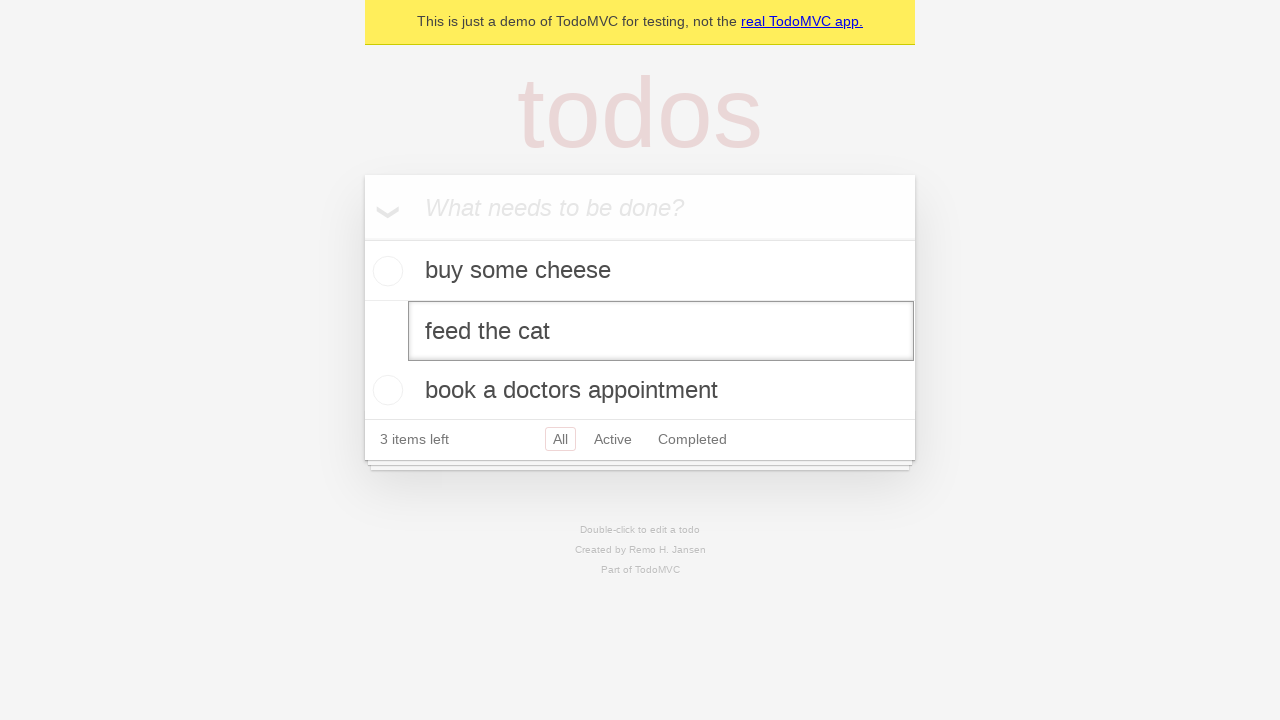

Filled edit textbox with 'buy some sausages' on internal:testid=[data-testid="todo-item"s] >> nth=1 >> internal:role=textbox[nam
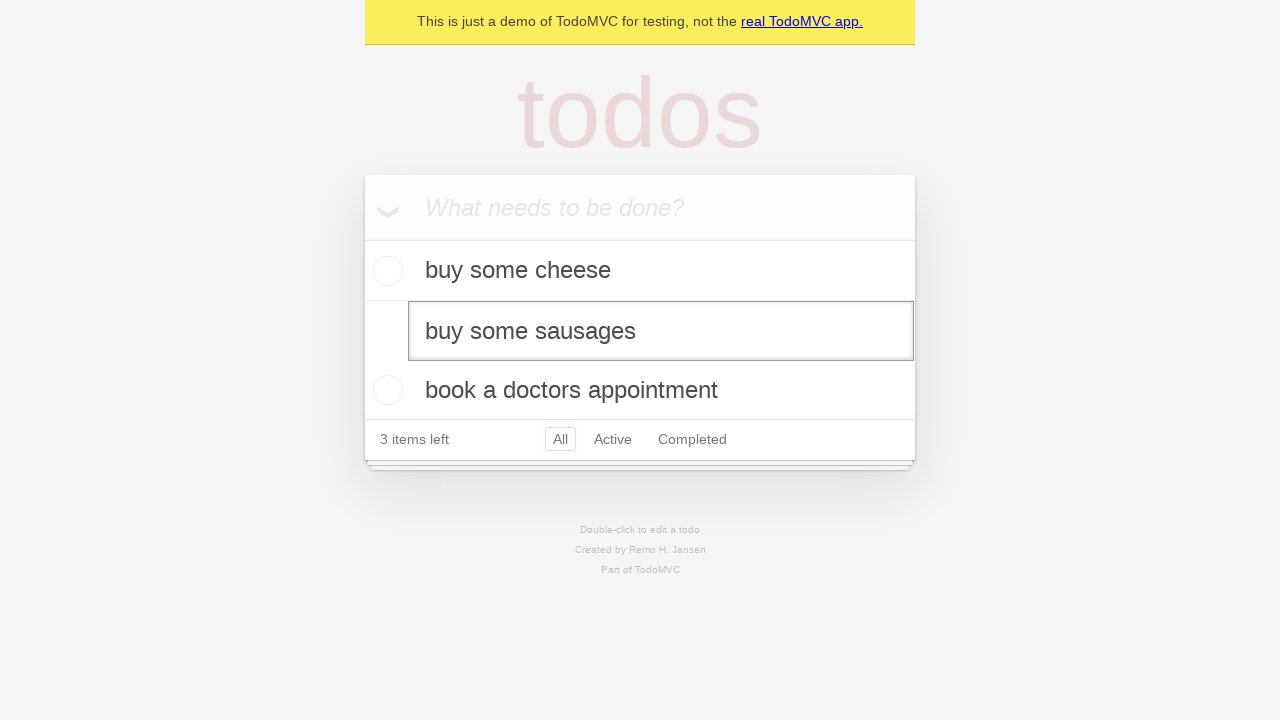

Pressed Enter to confirm the edited todo text on internal:testid=[data-testid="todo-item"s] >> nth=1 >> internal:role=textbox[nam
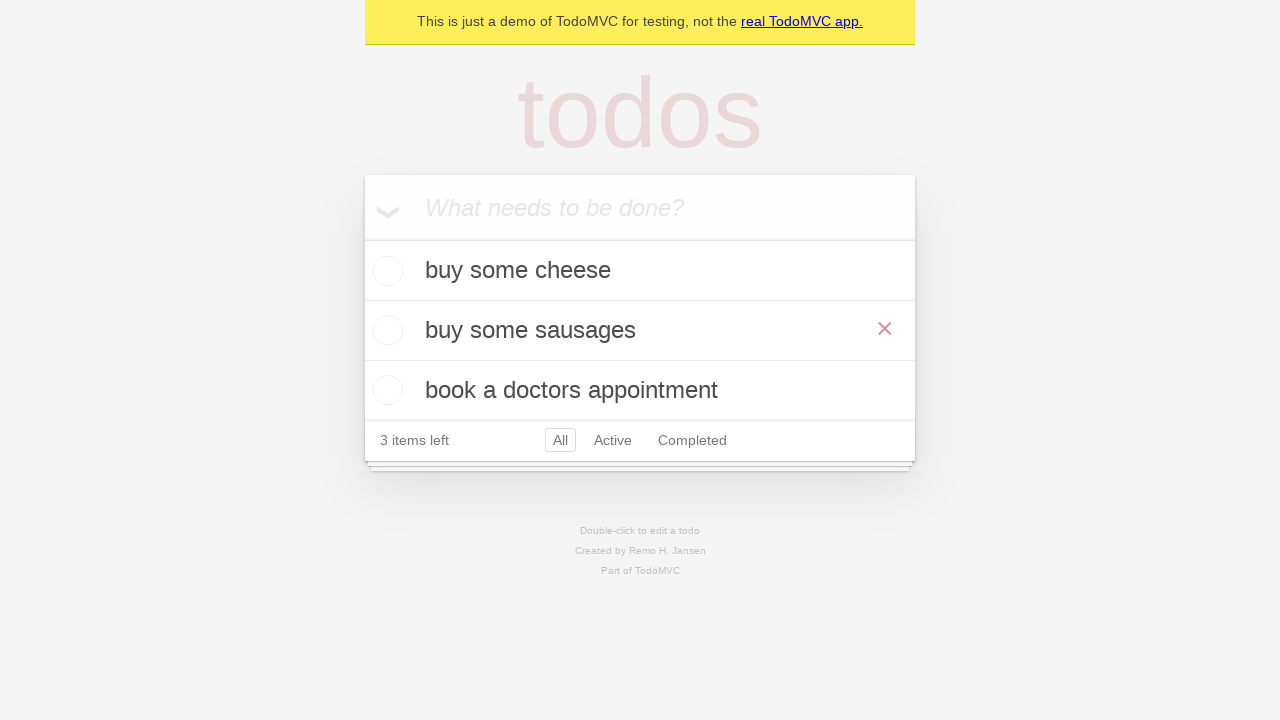

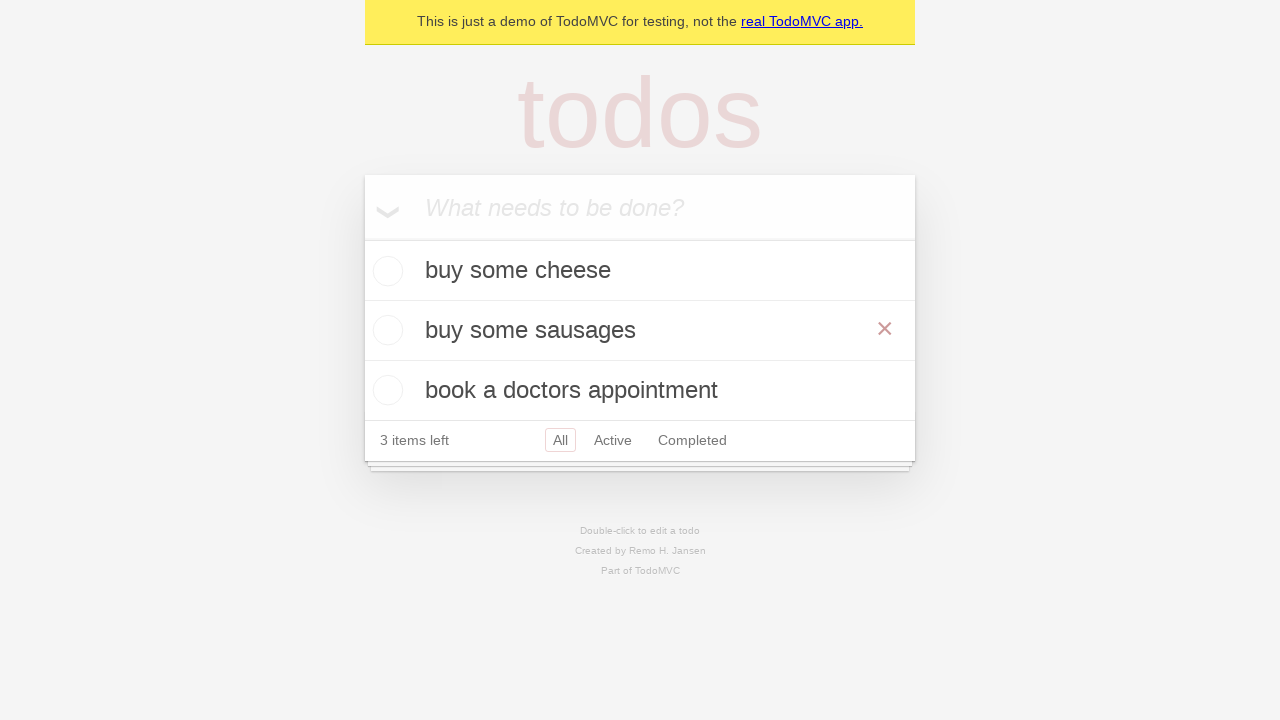